Tests popup window handling by clicking a link that opens a popup, then switching to the popup window and closing it while keeping the parent window open.

Starting URL: http://omayo.blogspot.com/

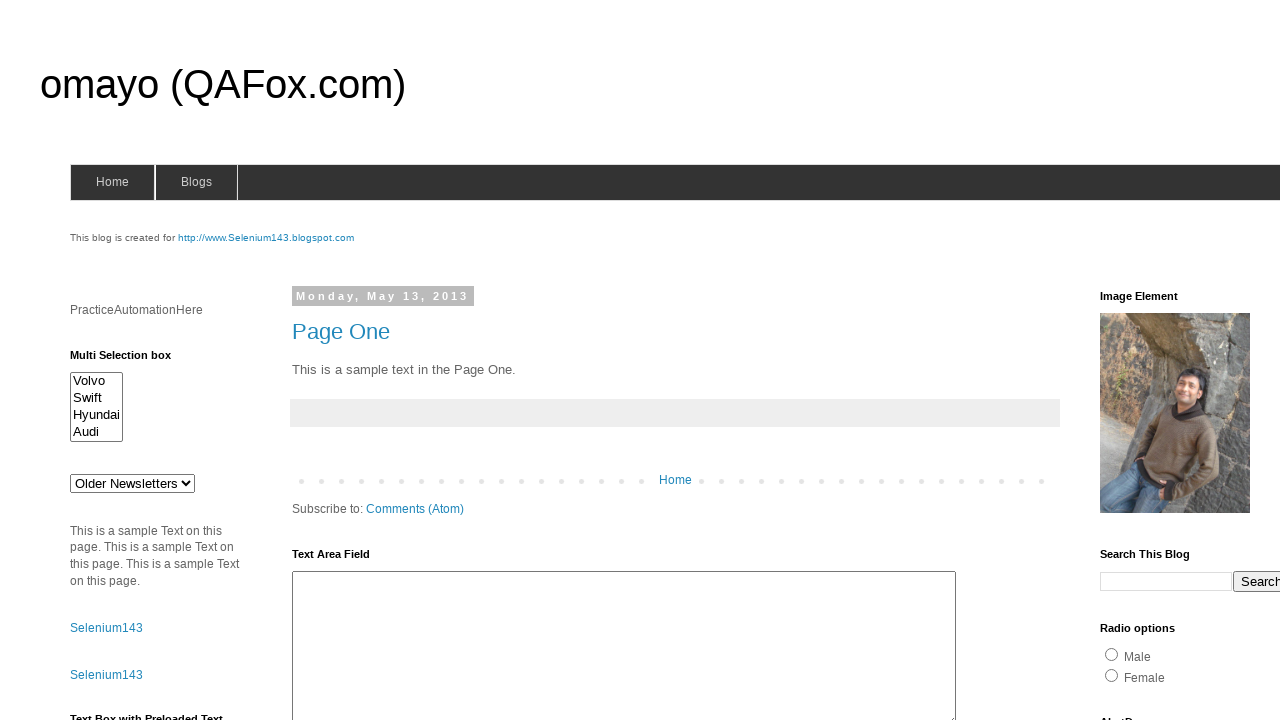

Clicked link to open popup window at (132, 360) on xpath=//a[.='Open a popup window']
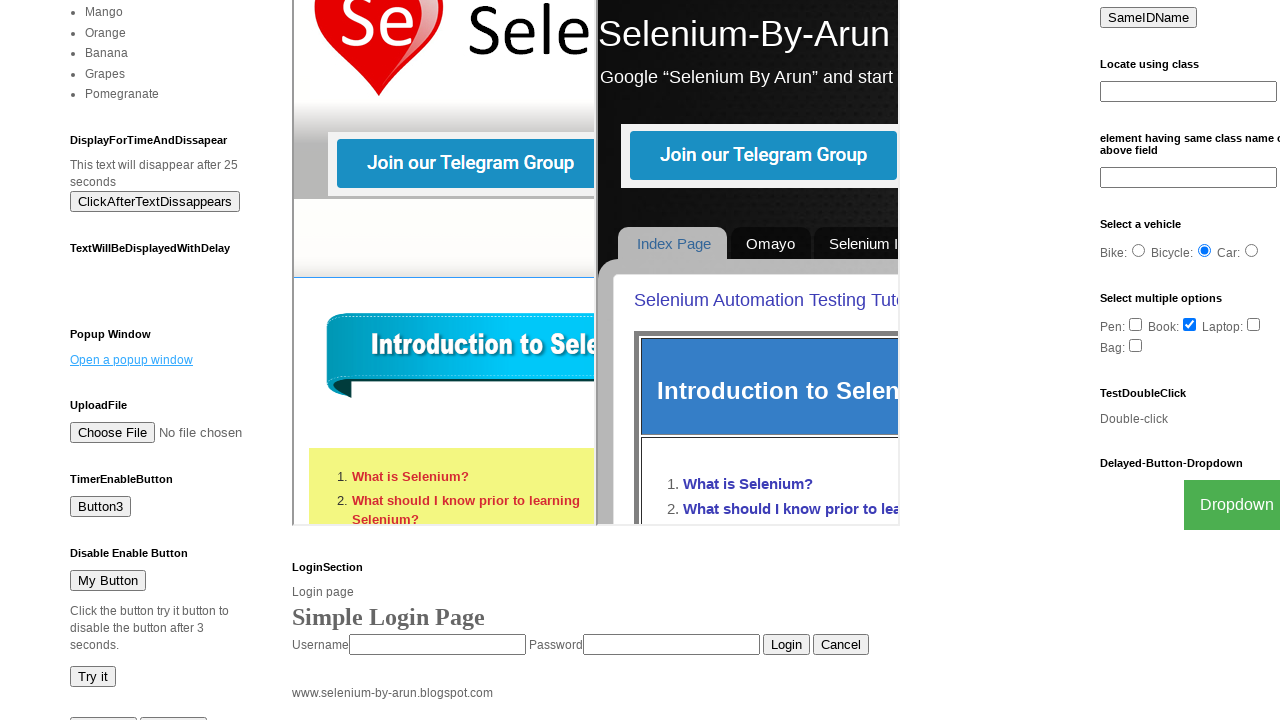

Popup window opened and reference obtained
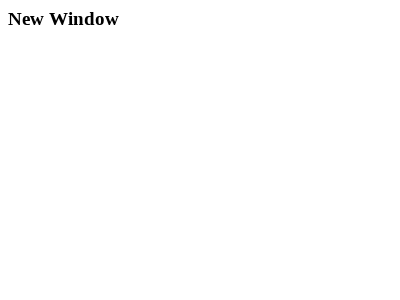

Popup window finished loading
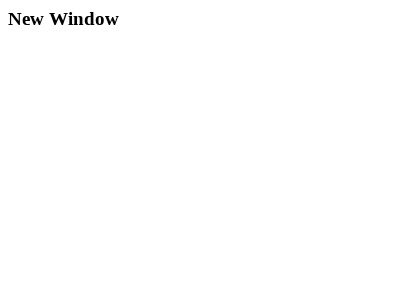

Popup window closed, parent window remains open
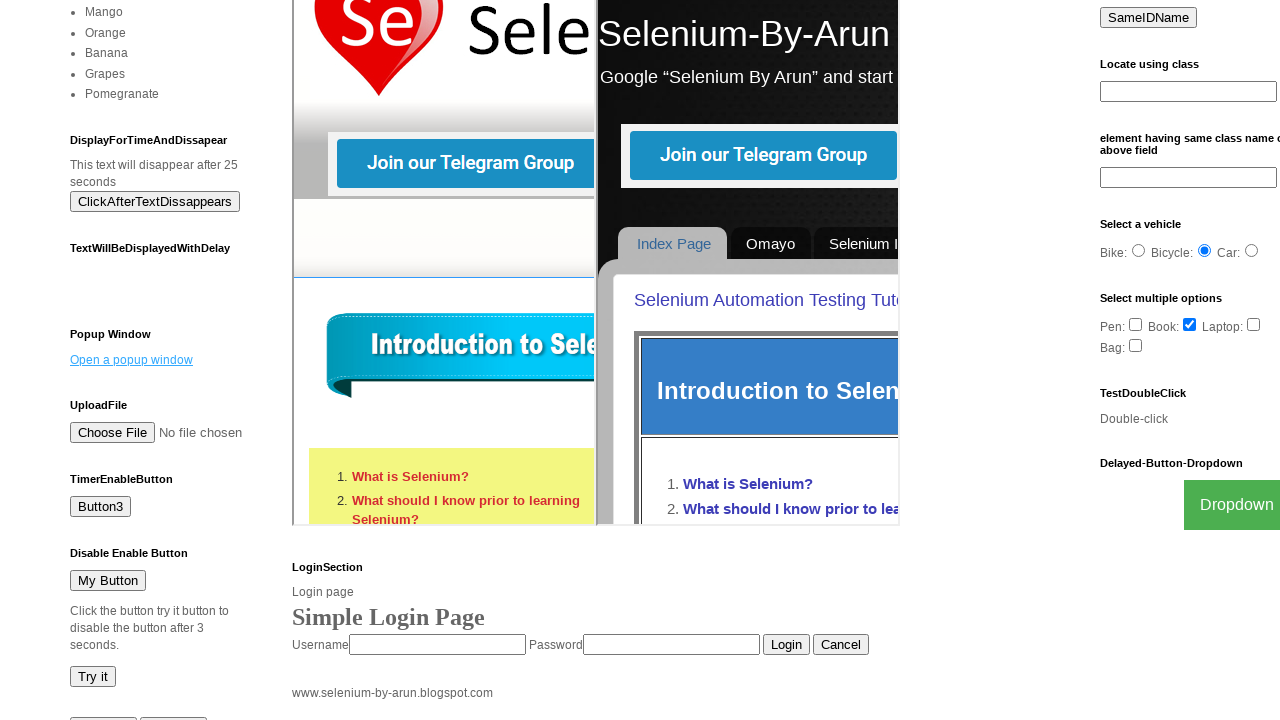

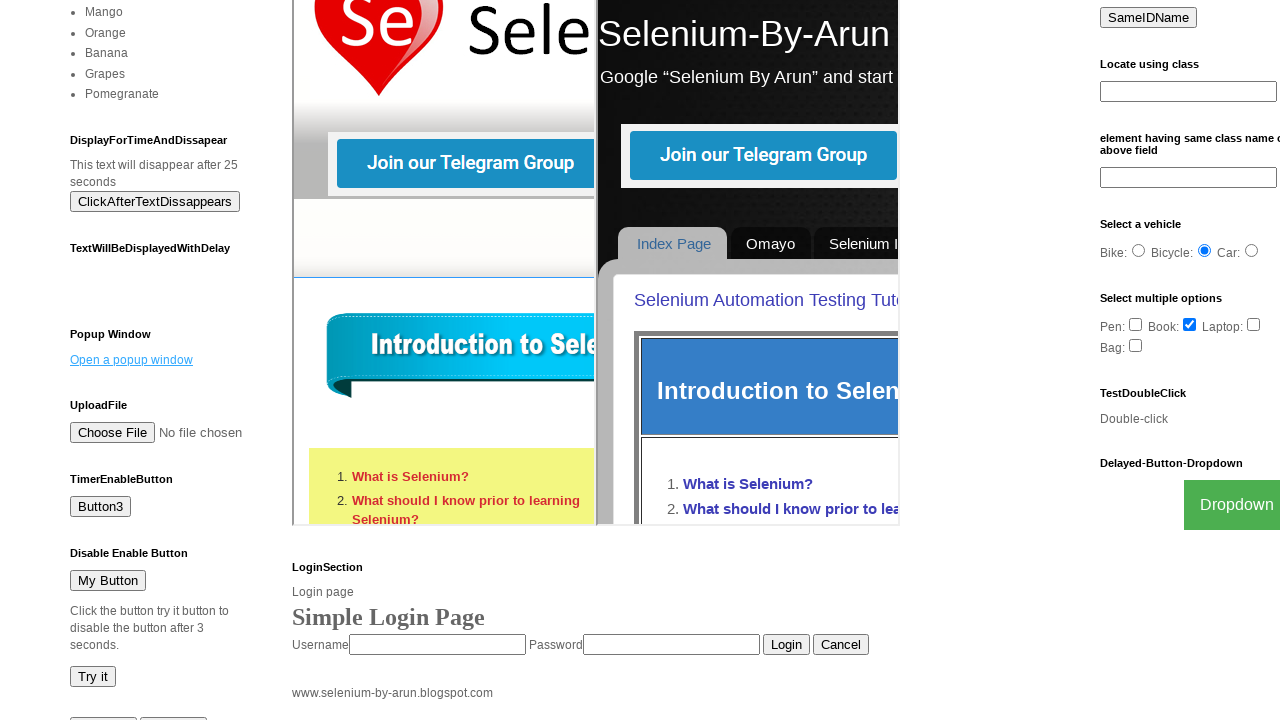